Tests the Playwright homepage by verifying the title contains "Playwright", checking the "Get Started" link has the correct href attribute, clicking it, and verifying navigation to the intro page.

Starting URL: https://playwright.dev/

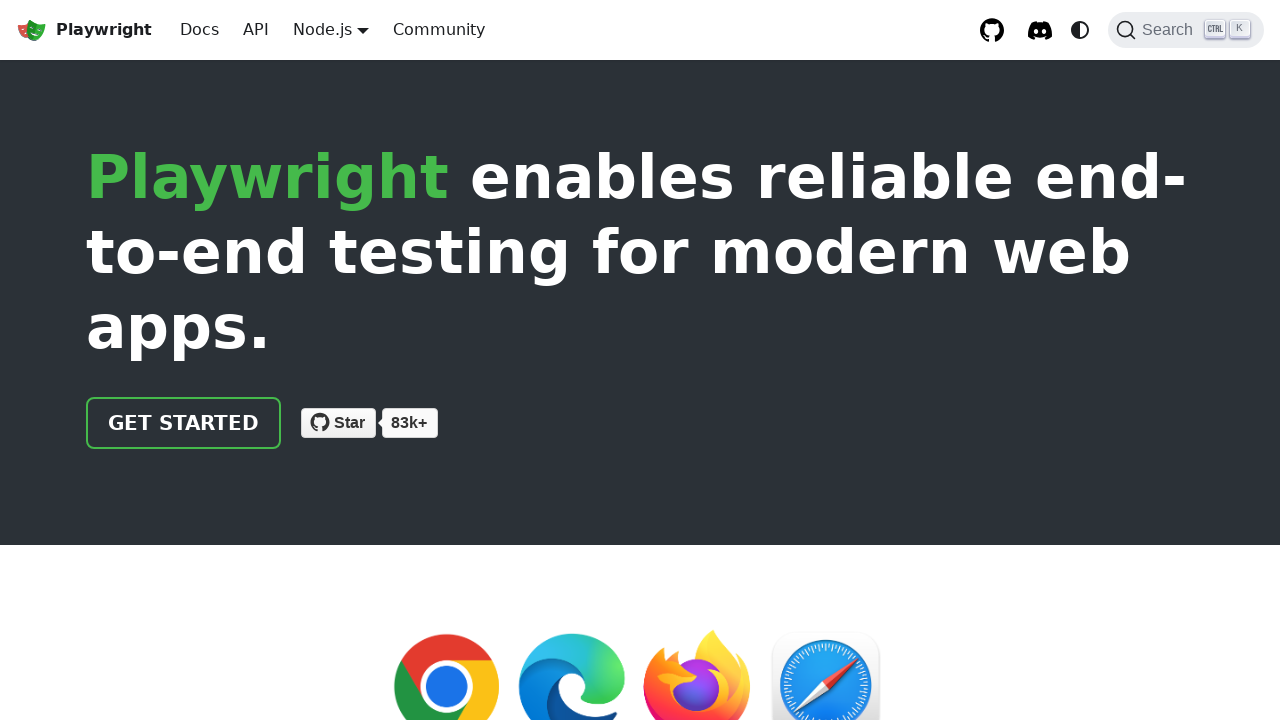

Waited for page to load (domcontentloaded)
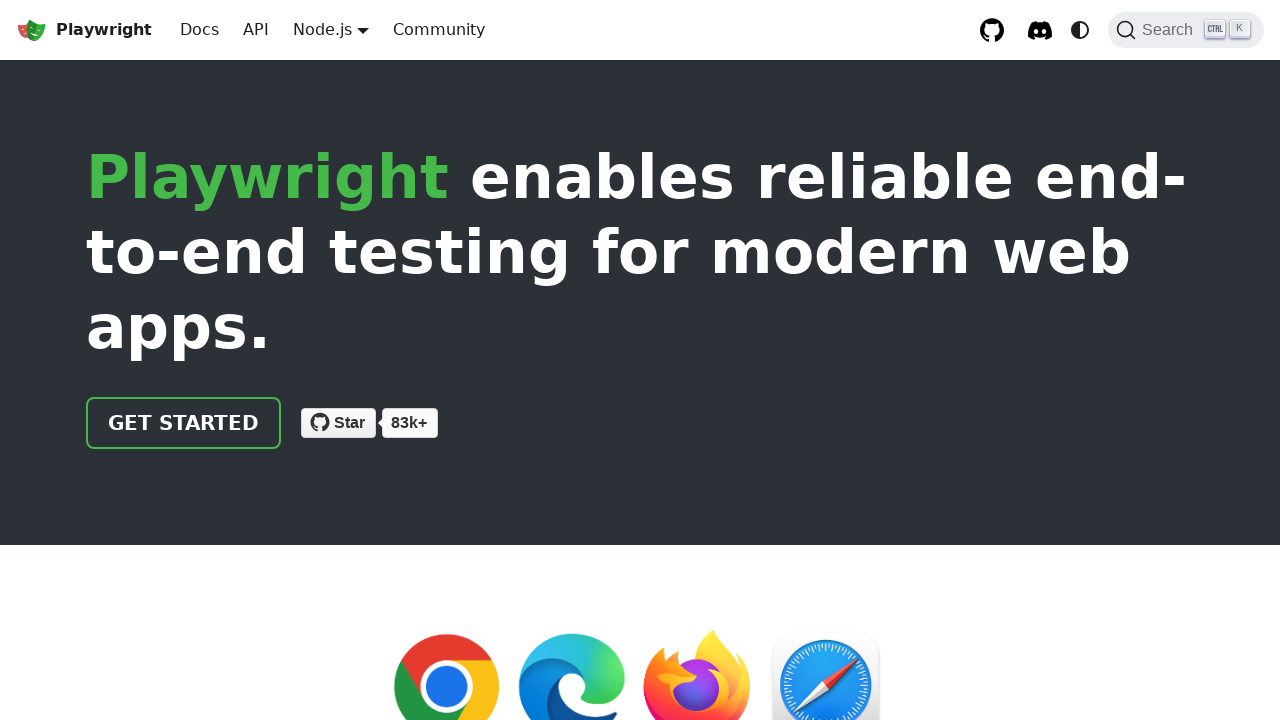

Located the 'Get Started' link
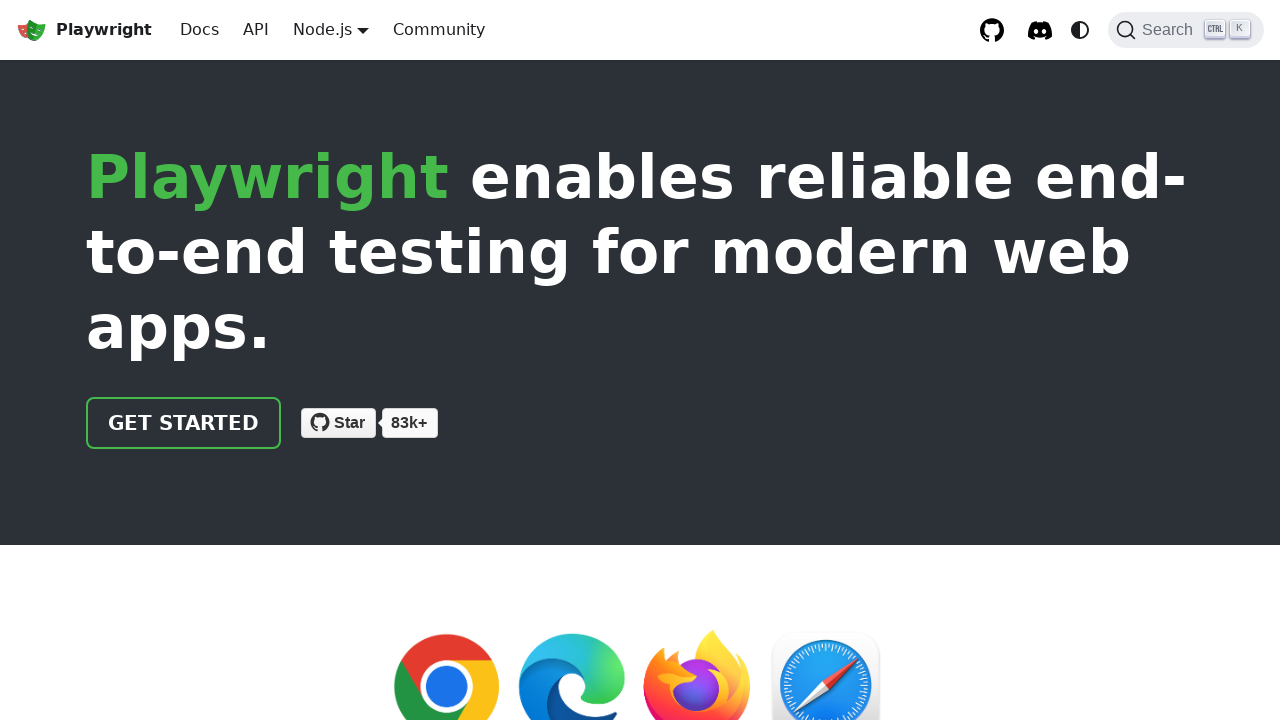

Clicked the 'Get Started' link at (184, 423) on text=Get Started
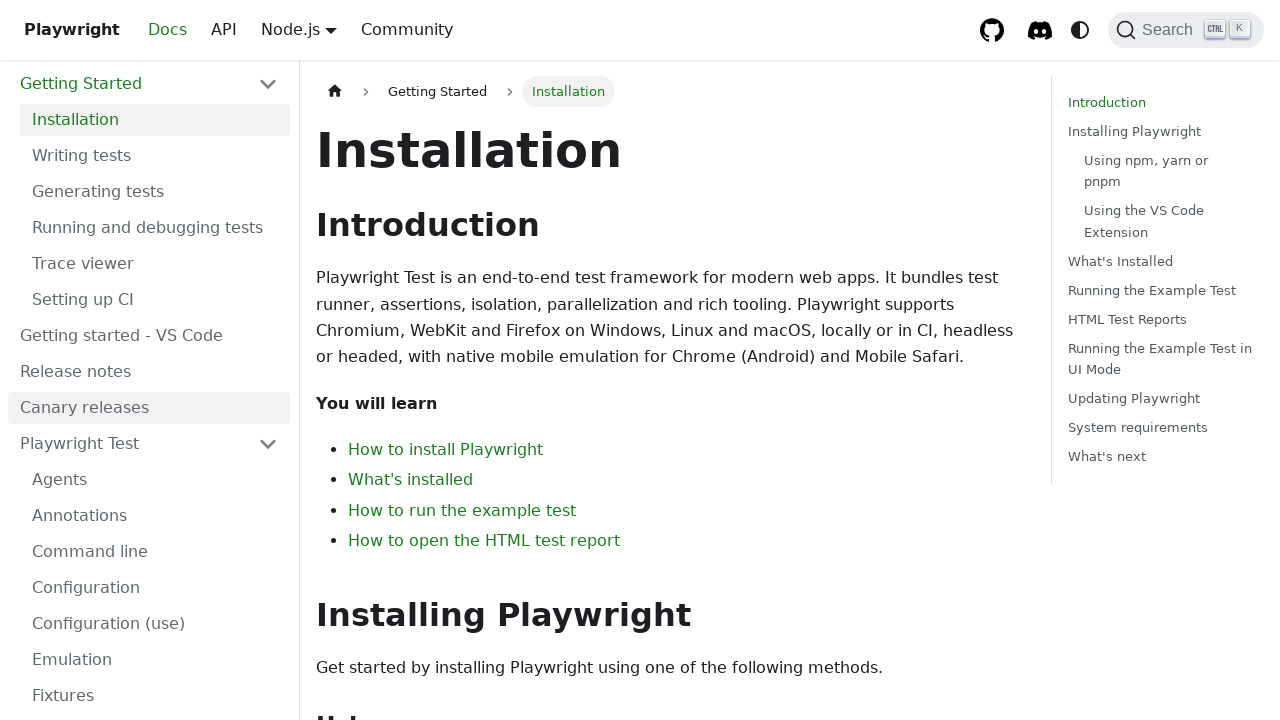

Navigated to intro page and URL loaded
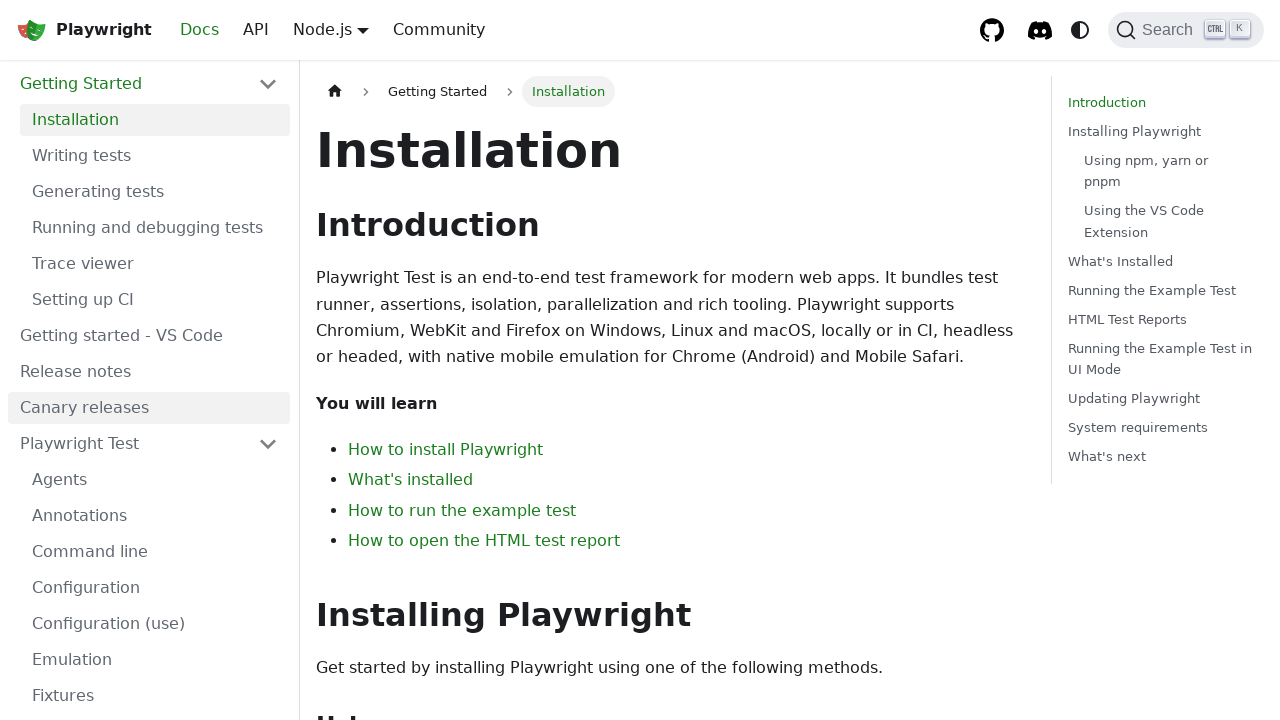

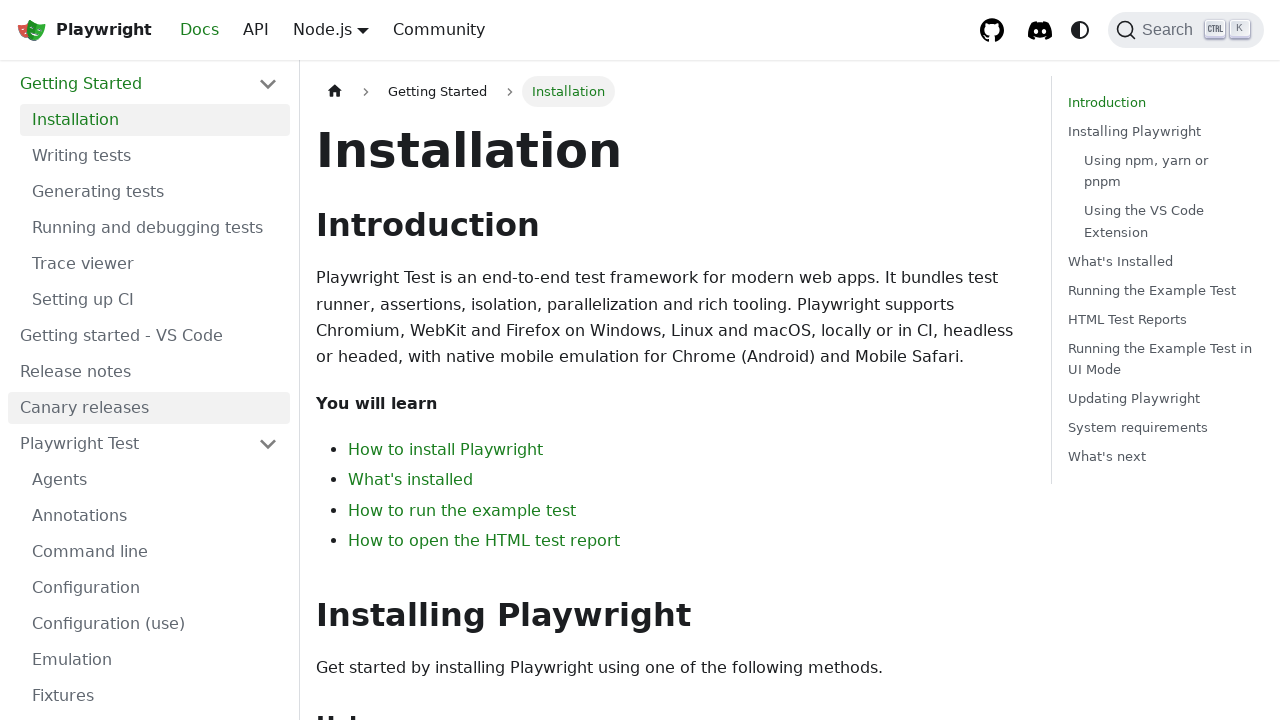